Tests the search functionality on python.org by entering a search term "pycon" and submitting the search form, then verifying results are found.

Starting URL: https://www.python.org

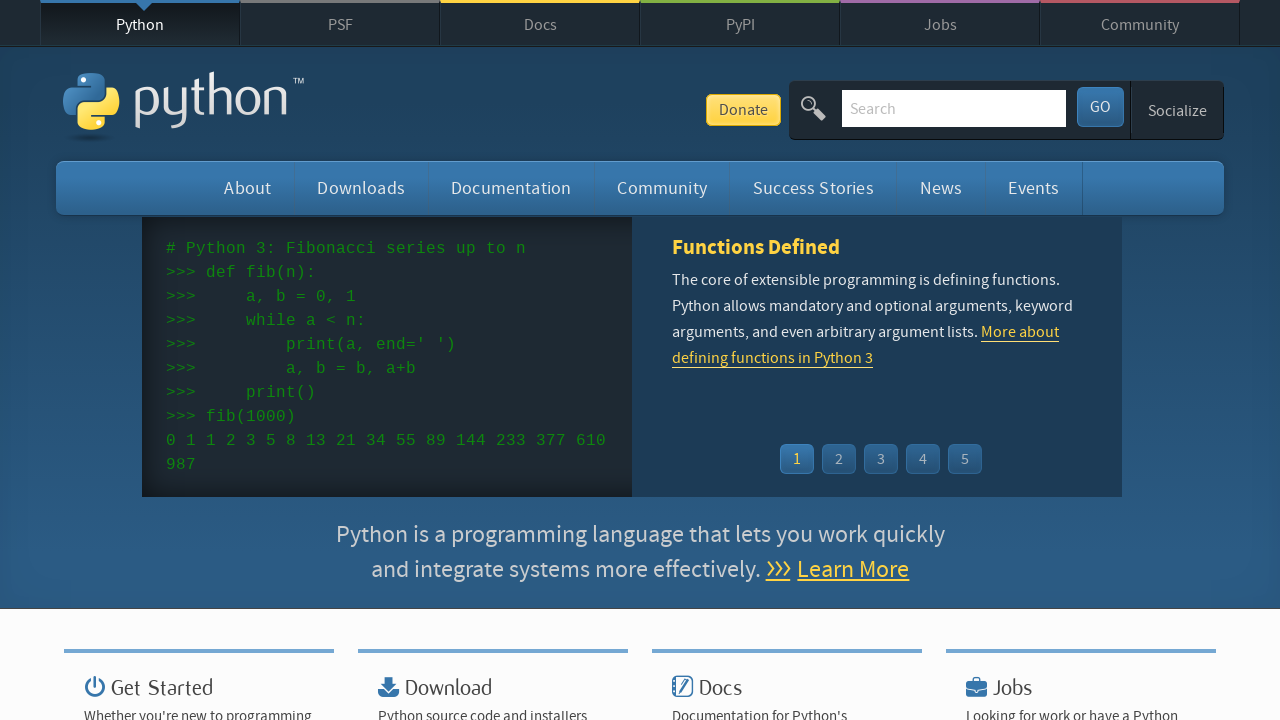

Verified 'Python' is present in page title
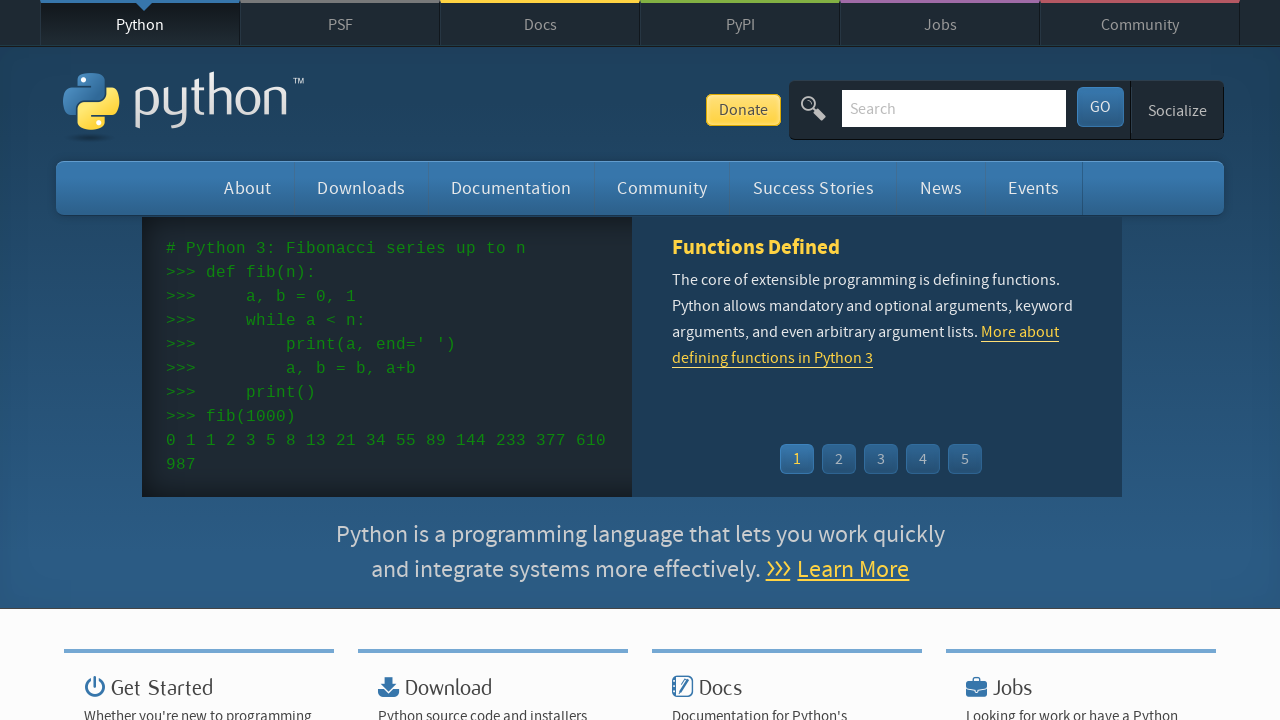

Filled search box with 'pycon' on input[name='q']
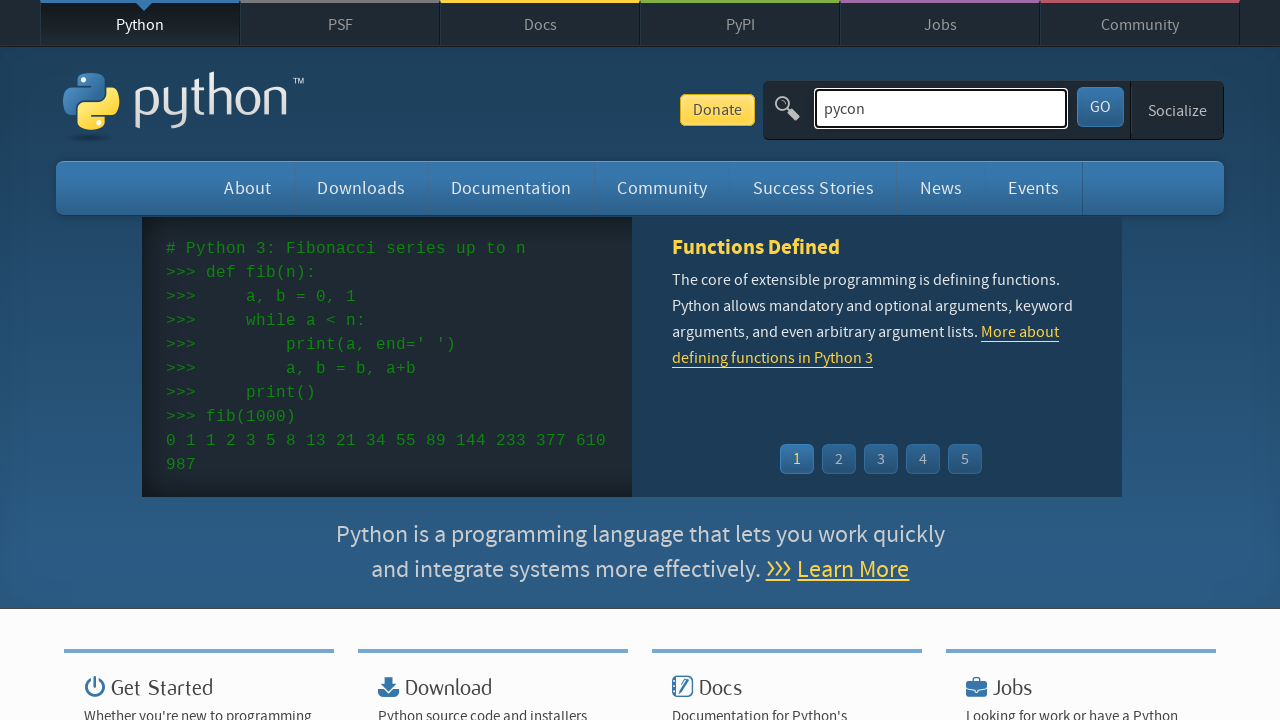

Pressed Enter to submit search form on input[name='q']
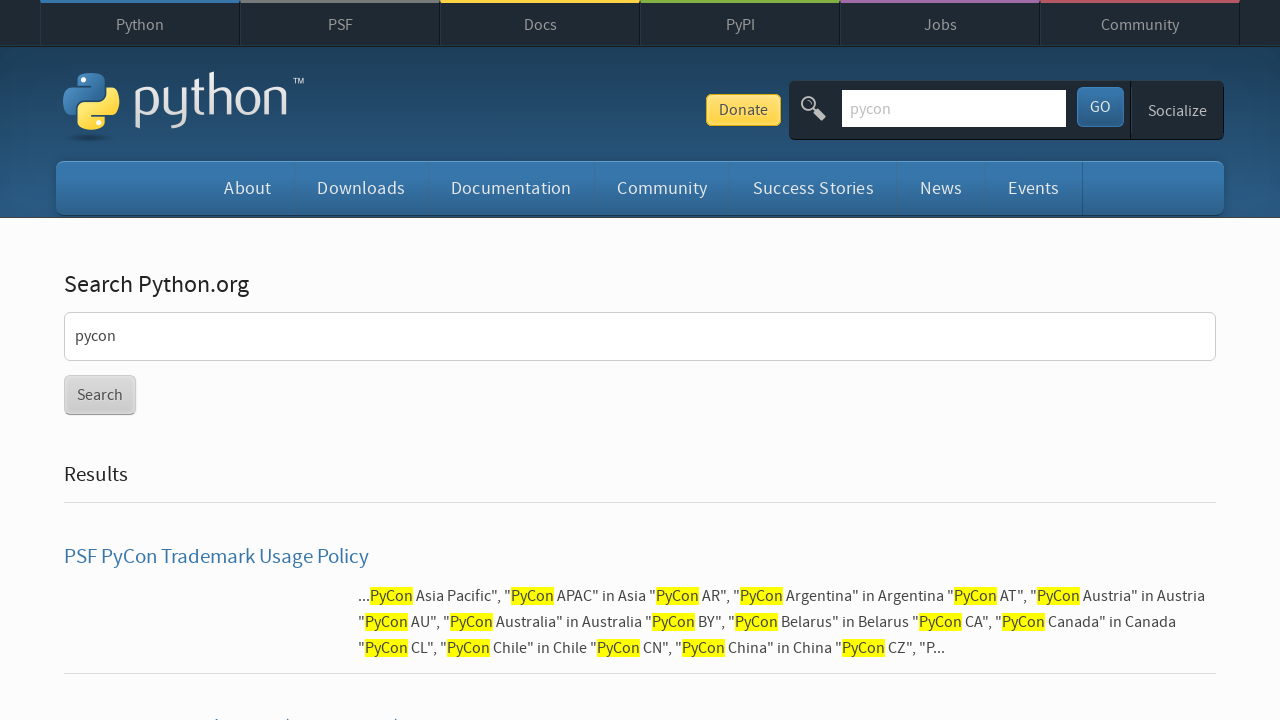

Waited for network idle - page load complete
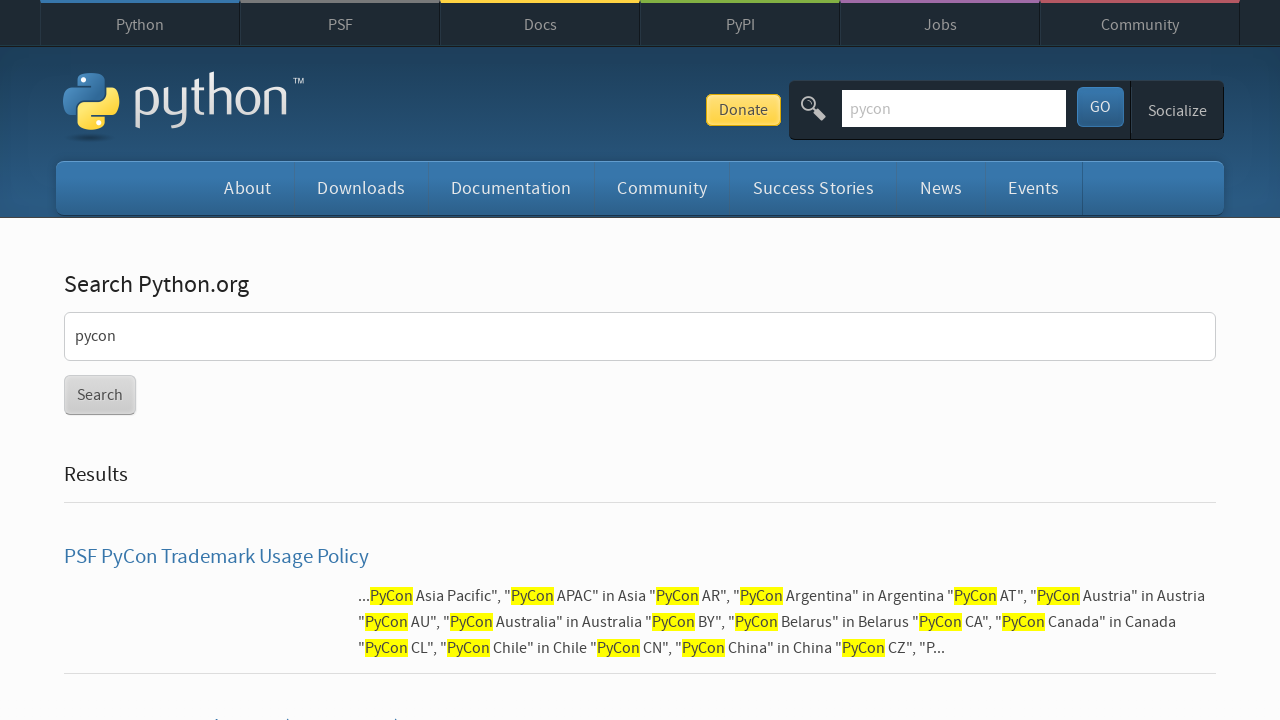

Verified search results were found (no 'No results found' message)
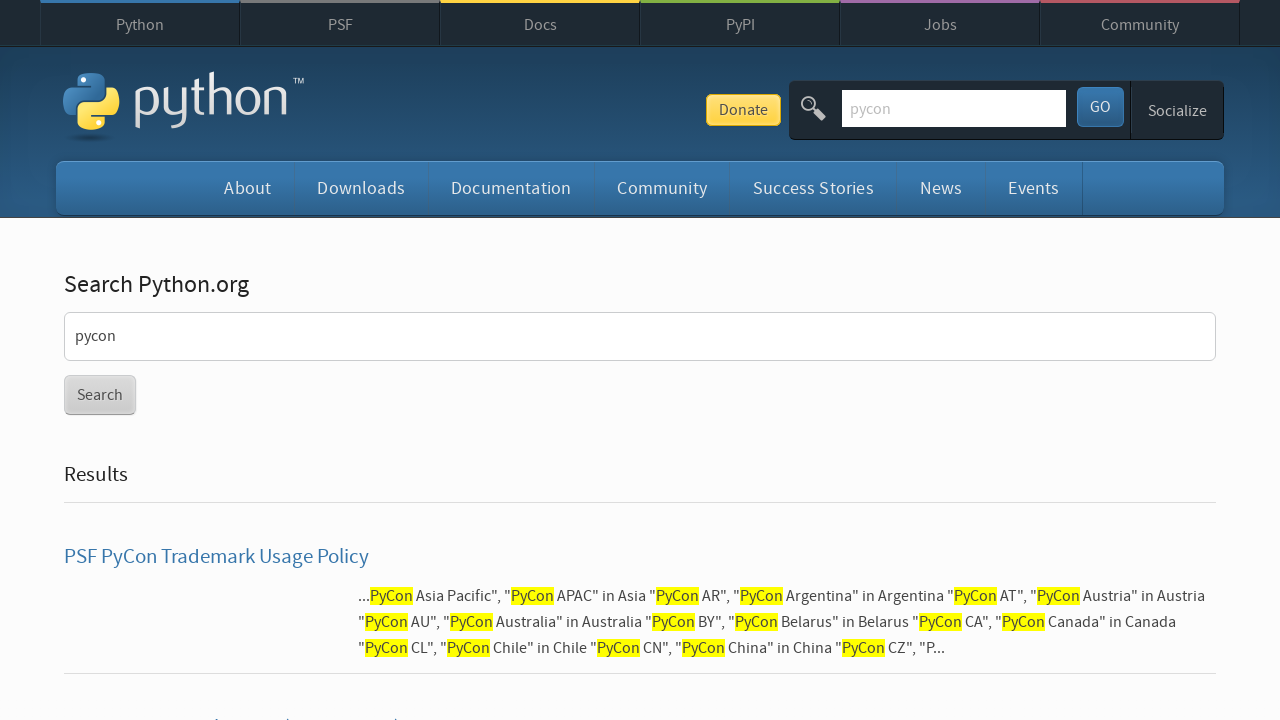

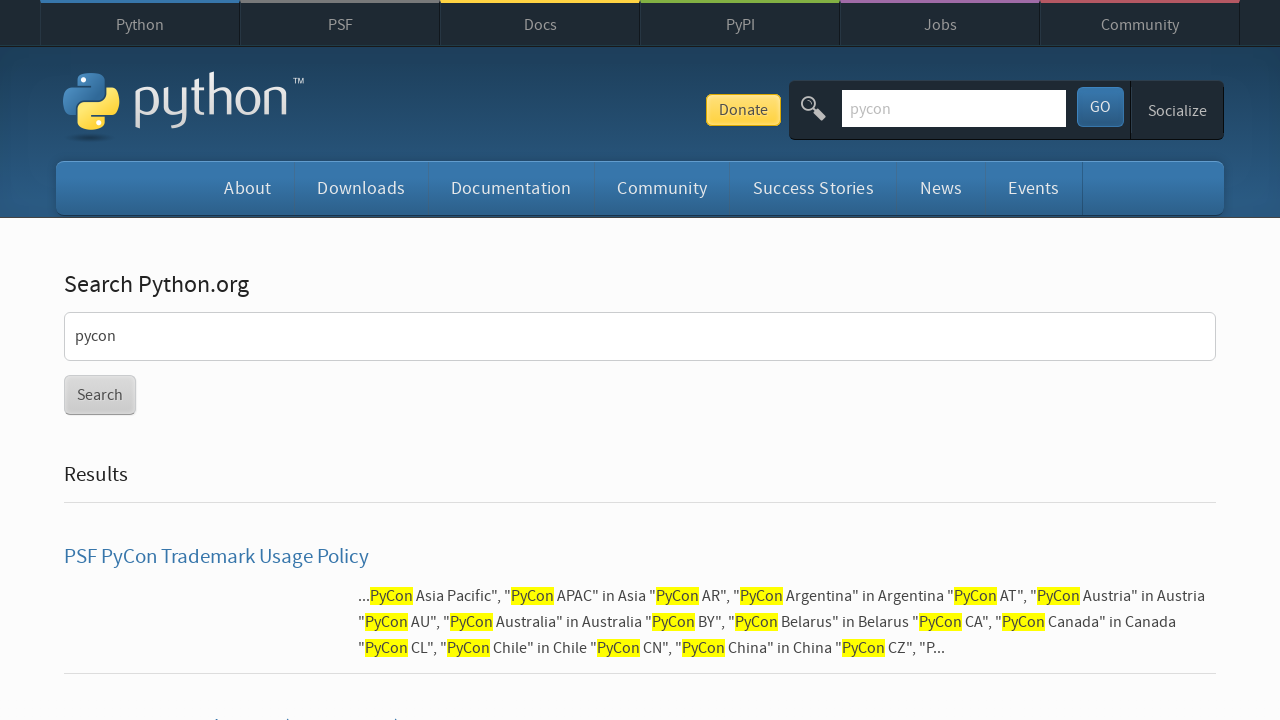